Tests JavaScript prompt alert handling by clicking a button to trigger a prompt alert, entering text into it, and accepting the alert

Starting URL: https://training-support.net/webelements/alerts

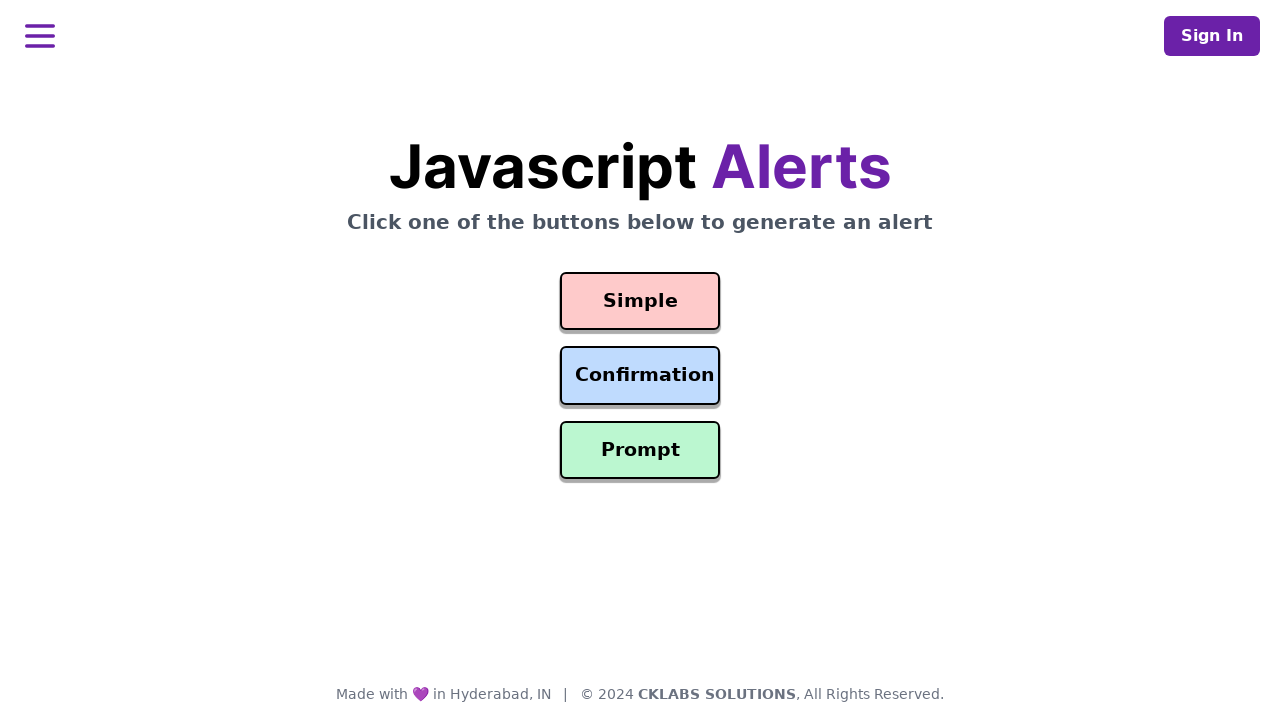

Set up dialog handler to accept prompt with text 'Awesome!'
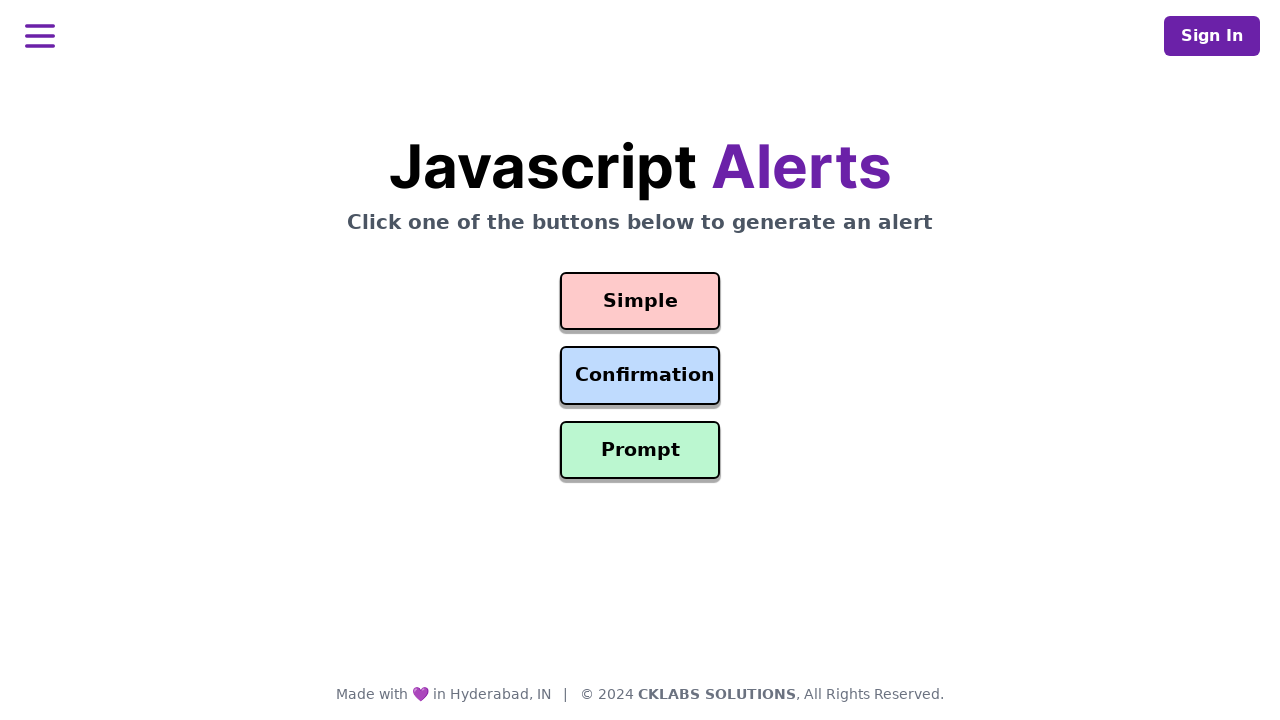

Navigated to alerts page
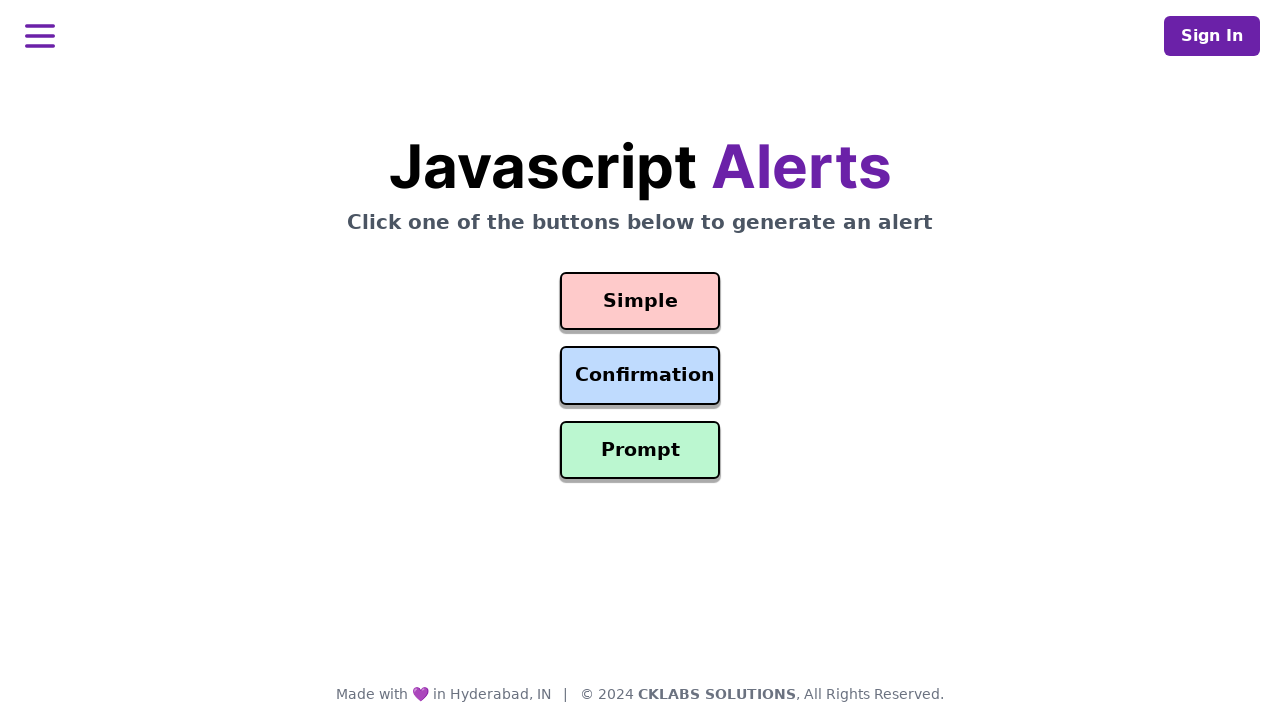

Clicked prompt button to trigger JavaScript prompt alert at (640, 450) on #prompt
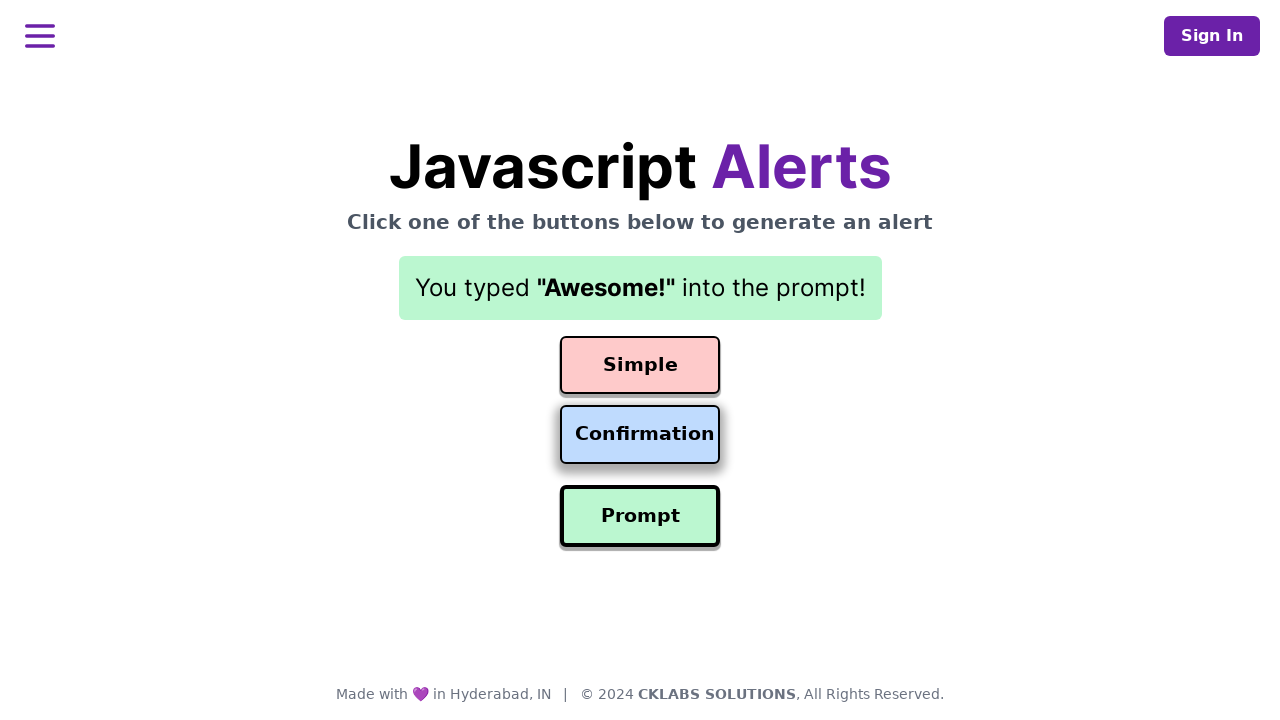

Waited for result element to appear after handling prompt alert
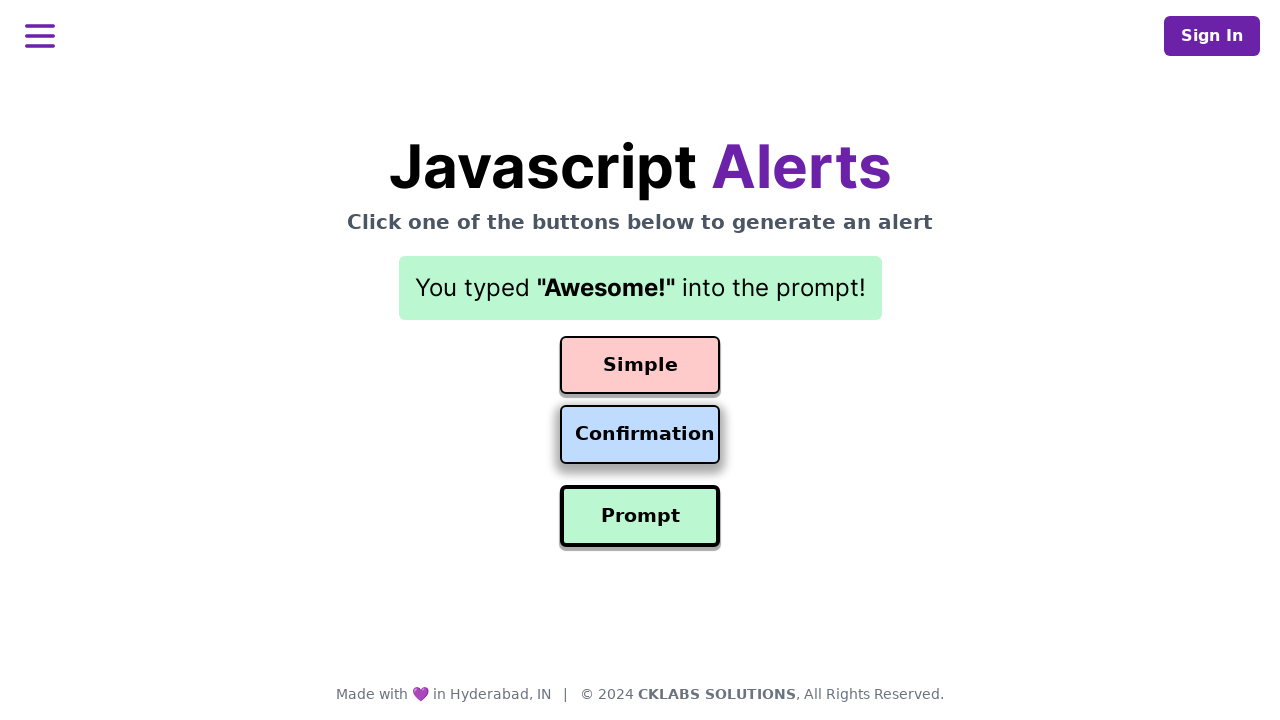

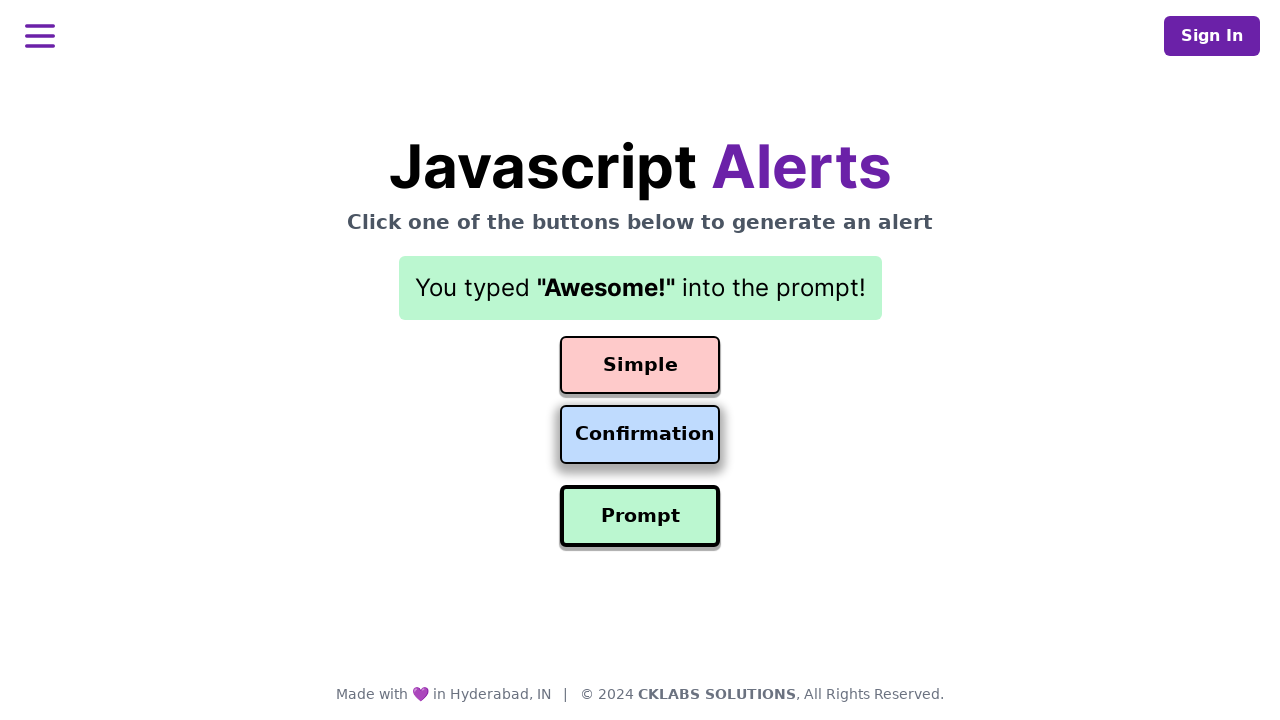